Tests jQuery UI menu widget by switching to the demo iframe and hovering over nested menu items to trigger submenu display

Starting URL: http://jqueryui.com/menu/

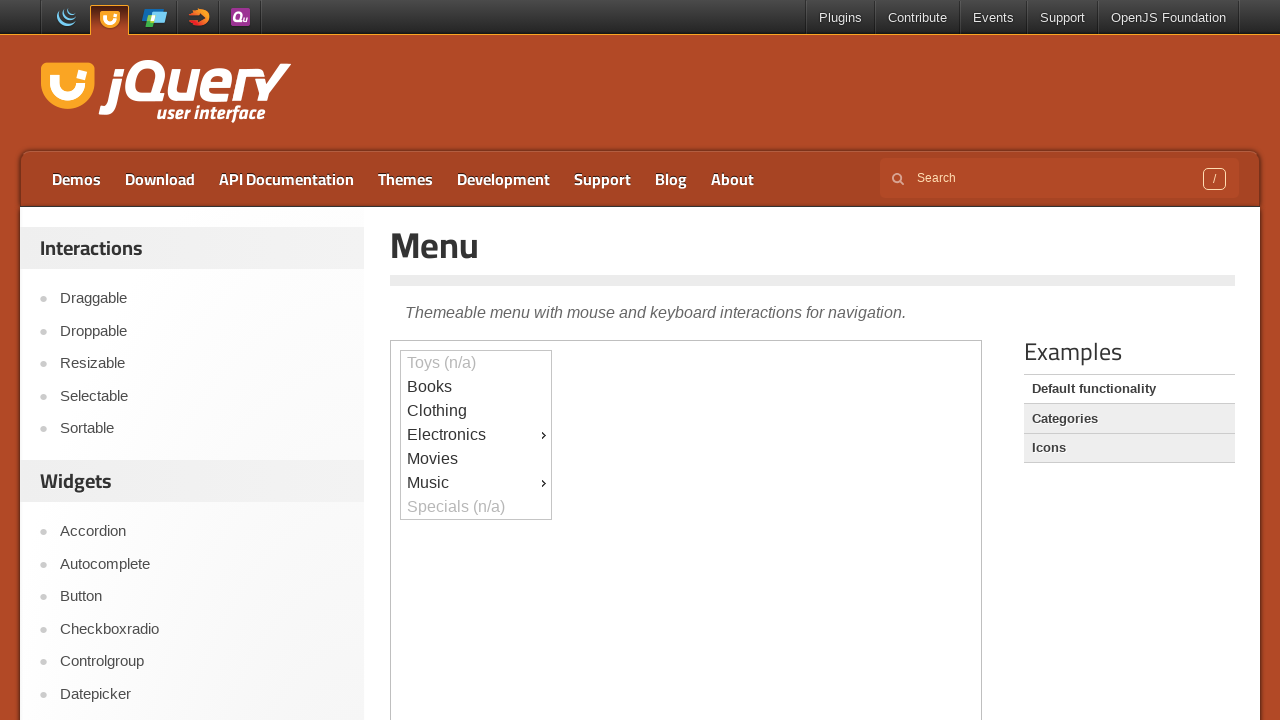

Located the demo iframe on the page
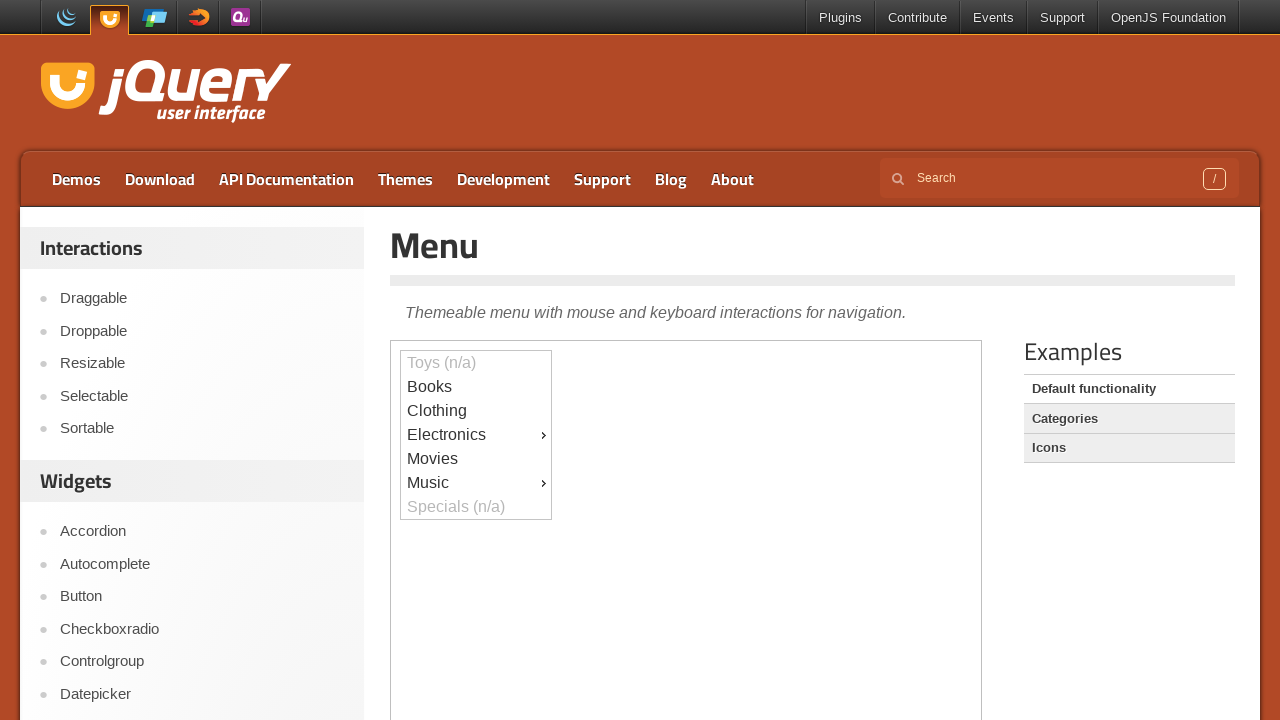

Menu element became visible in iframe
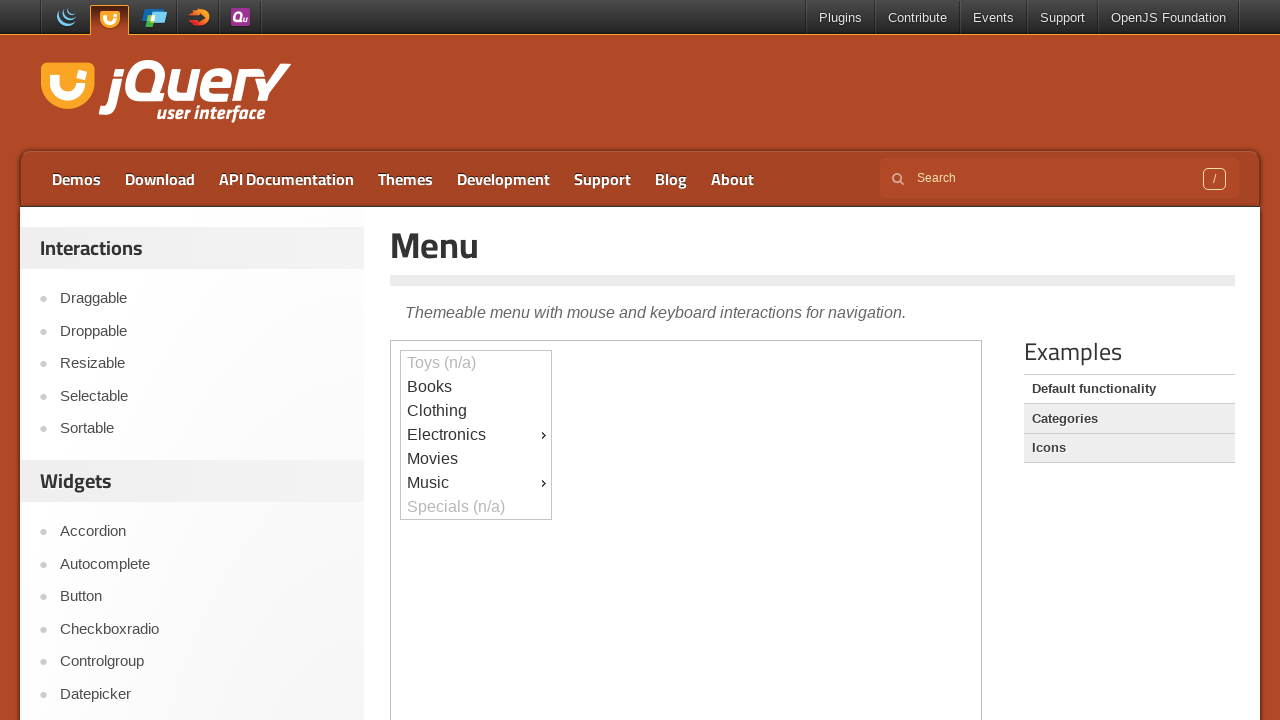

Hovered over 6th menu item to trigger submenu display at (476, 483) on iframe >> nth=0 >> internal:control=enter-frame >> #menu > li:nth-child(6)
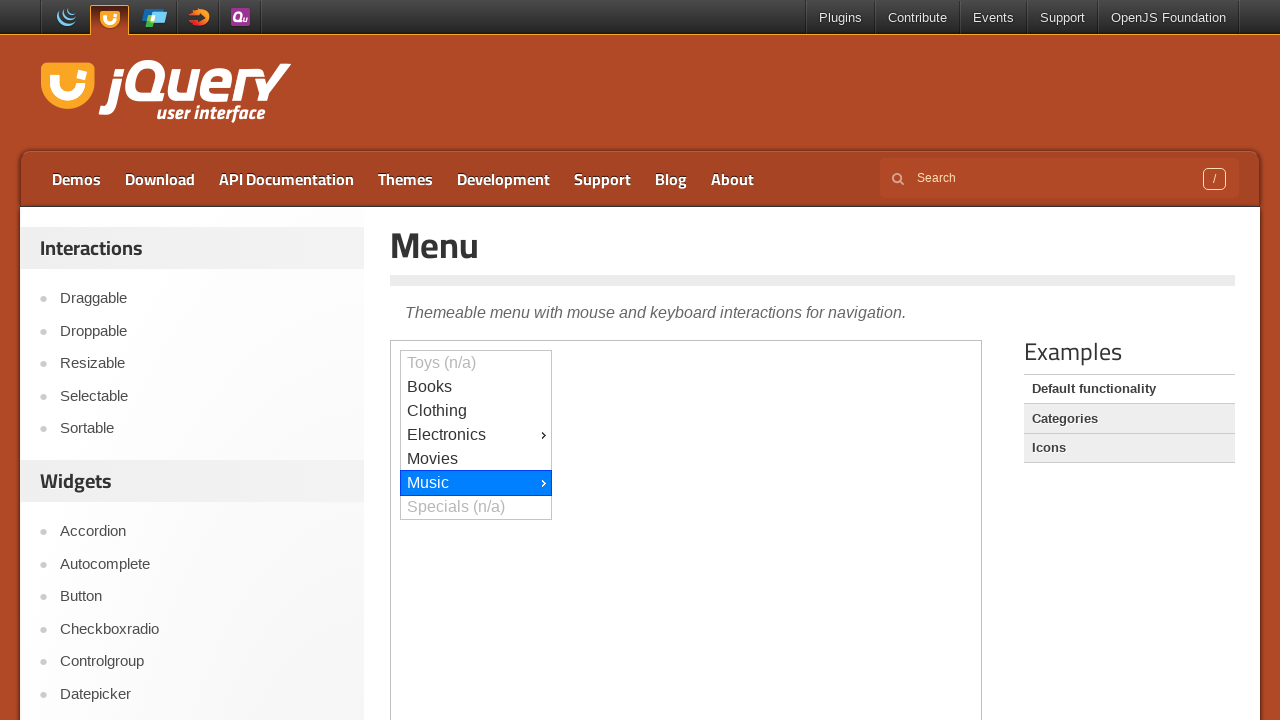

Submenu for 6th menu item became visible
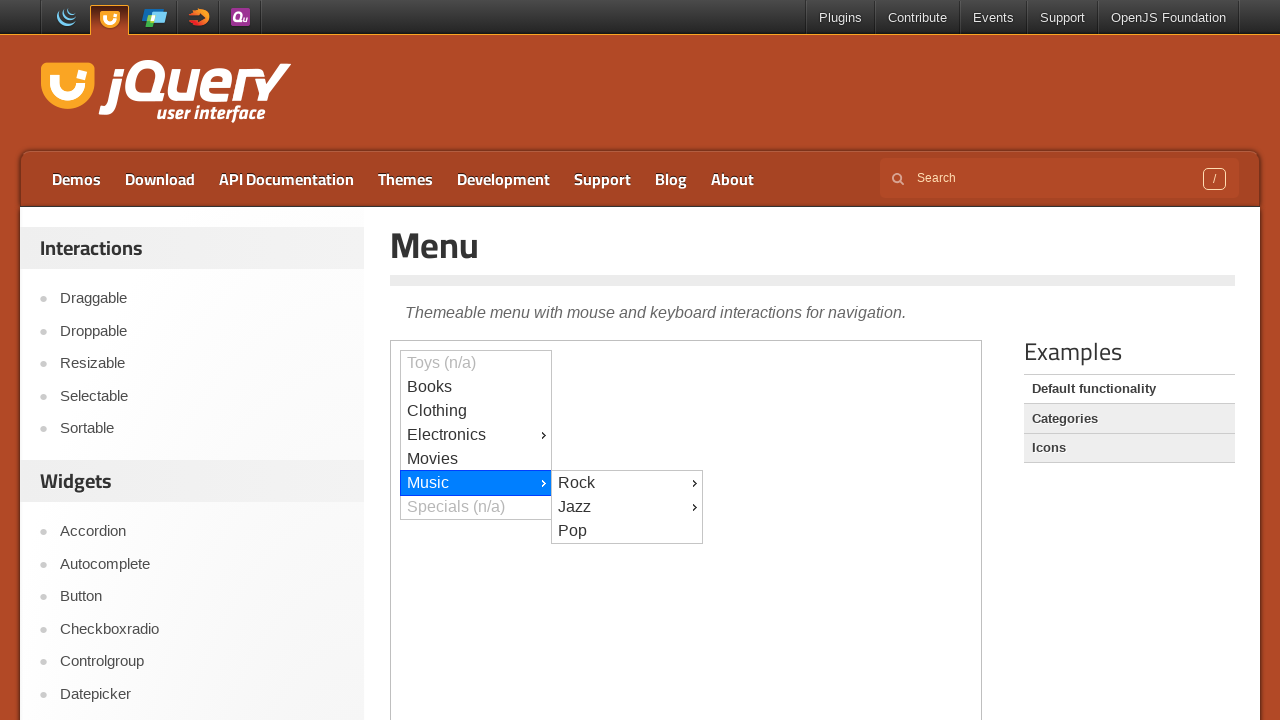

Hovered over nested submenu area at (627, 507) on iframe >> nth=0 >> internal:control=enter-frame >> #menu > li:nth-child(6) > ul
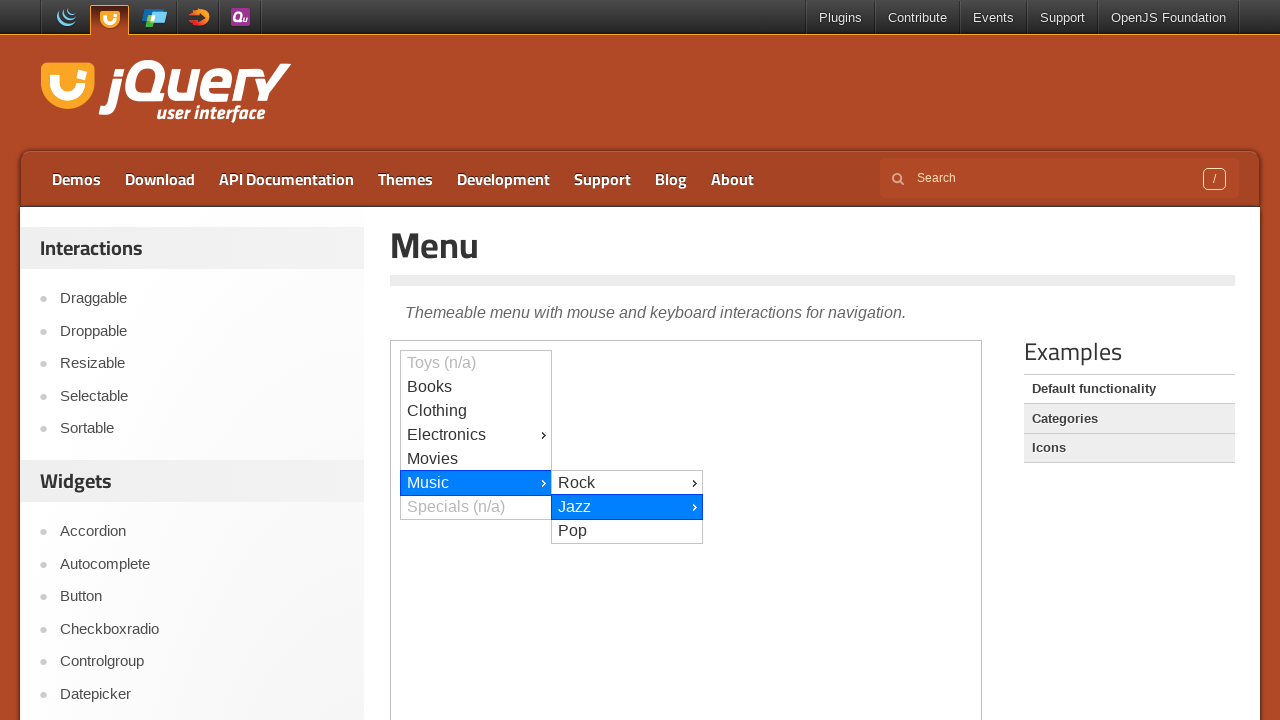

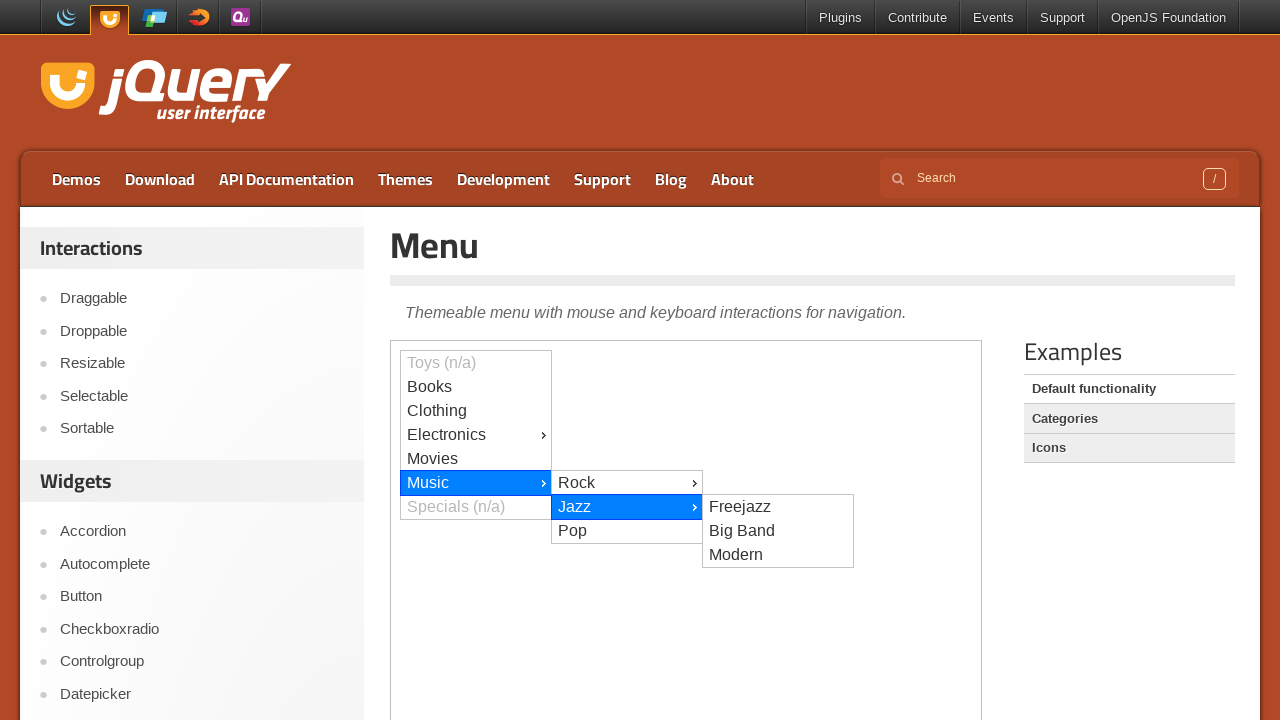